Tests radio button interaction on a form by clicking a radio button and verifying its selection state

Starting URL: https://testpages.herokuapp.com/styled/basic-html-form-test.html

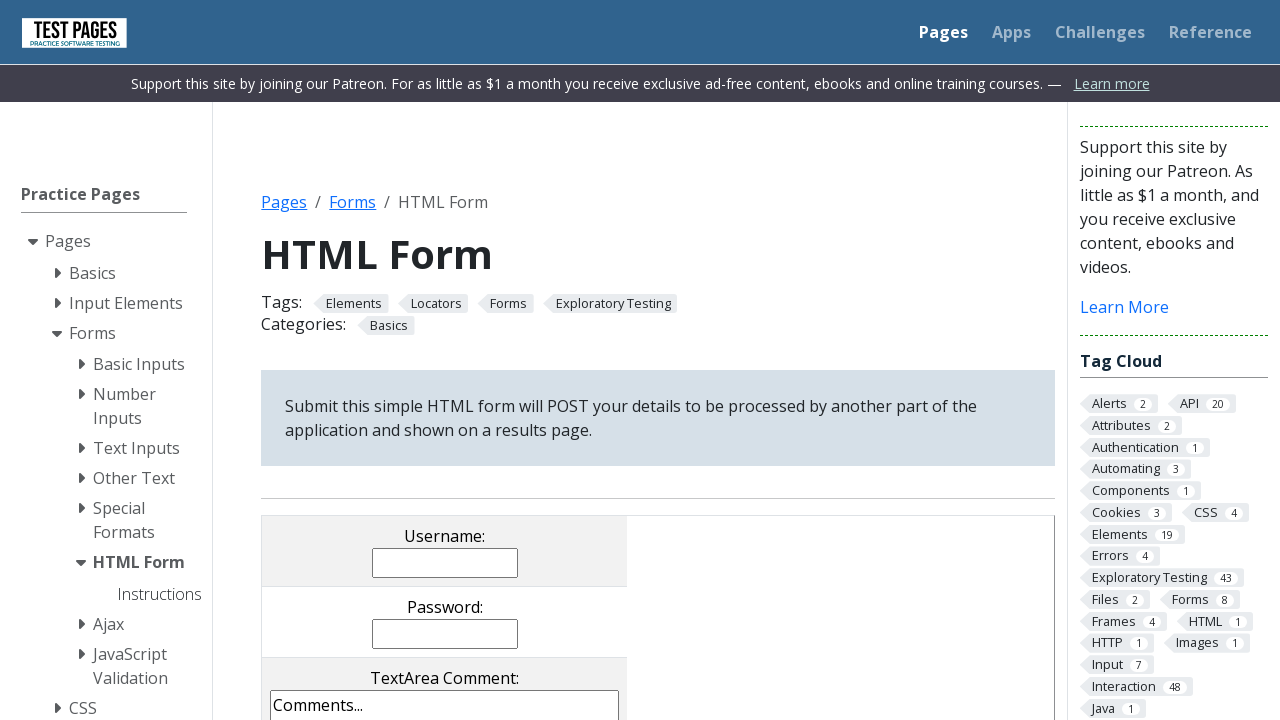

Navigated to basic HTML form test page
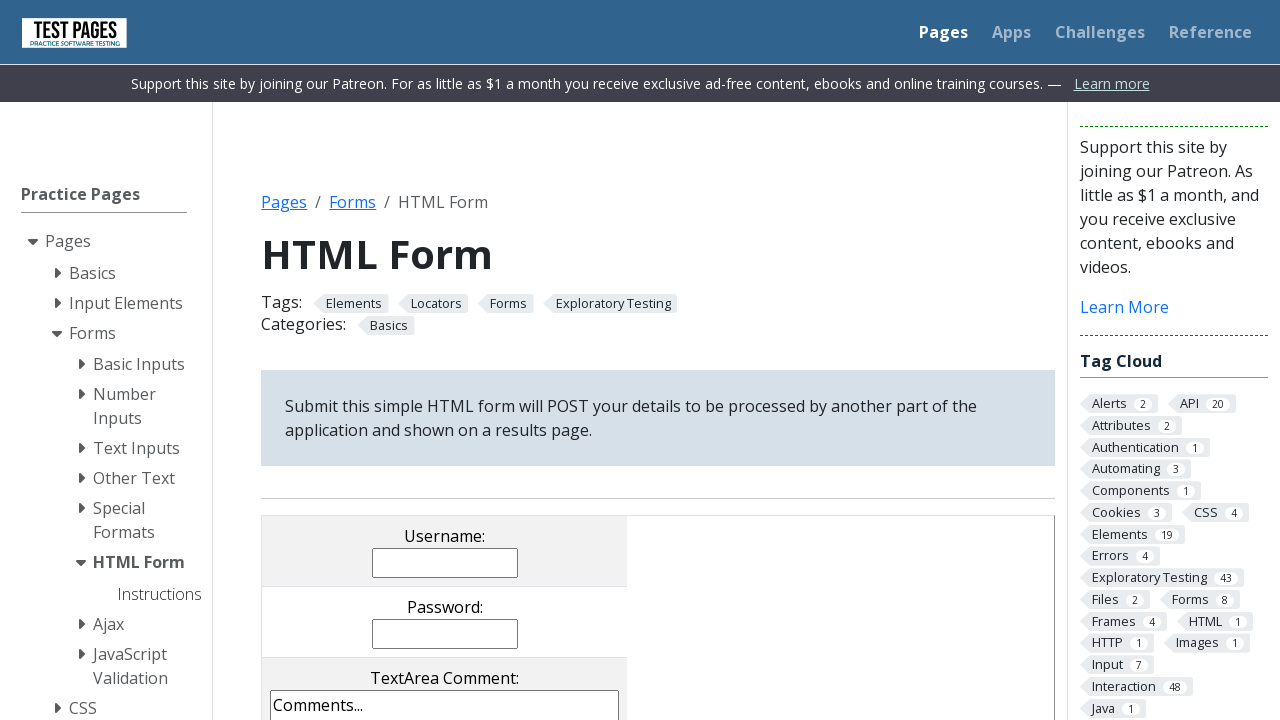

Clicked radio button with name 'radioval' at (350, 360) on input[name='radioval']
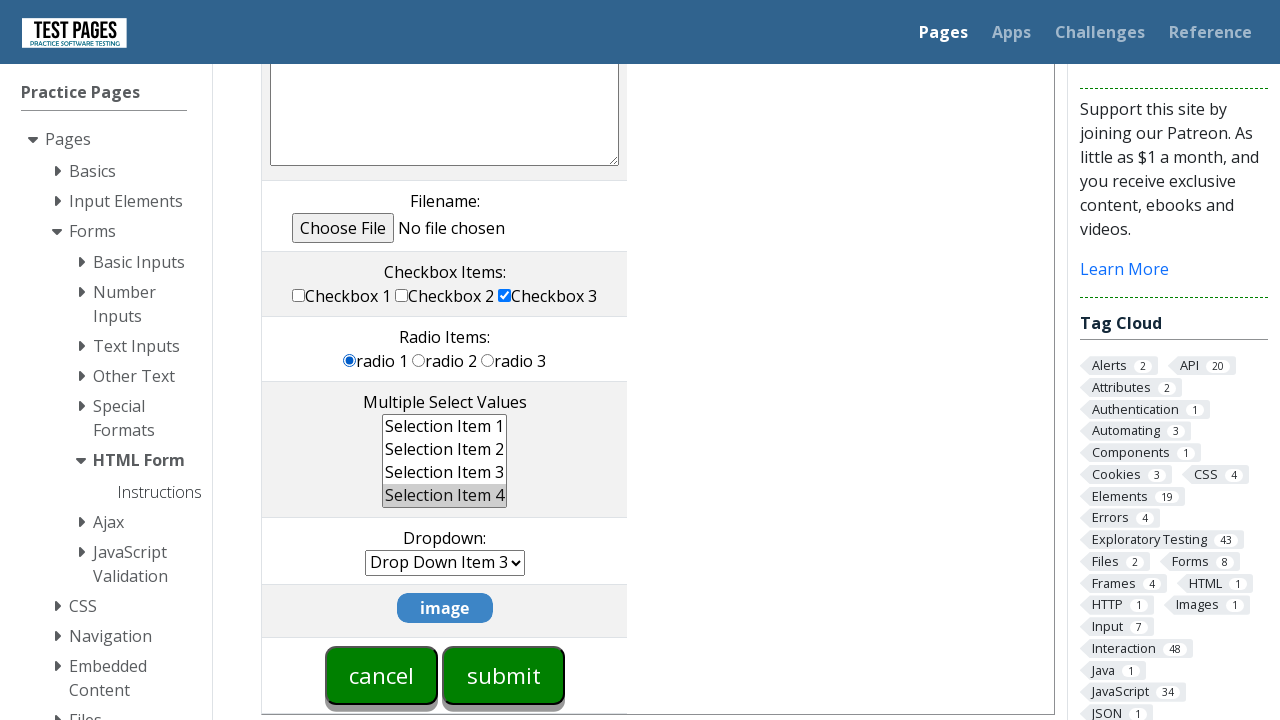

Verified radio button selection state: True
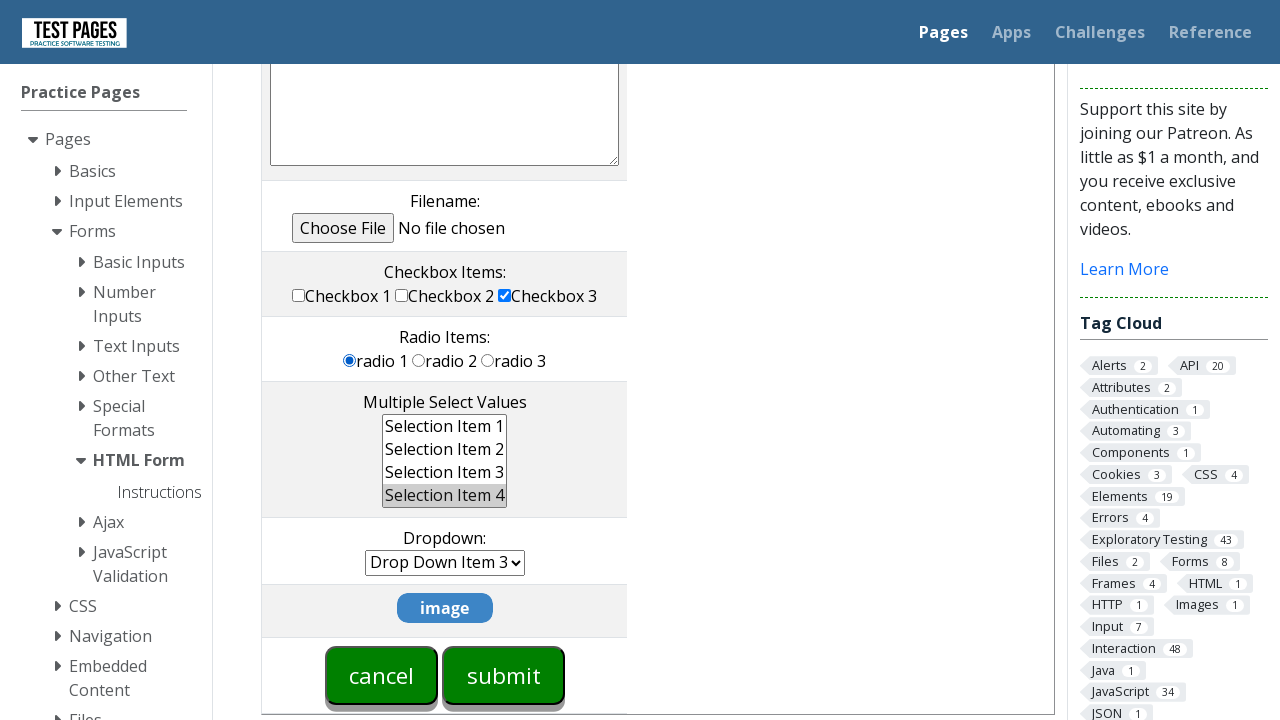

Counted total radio buttons on page: 3
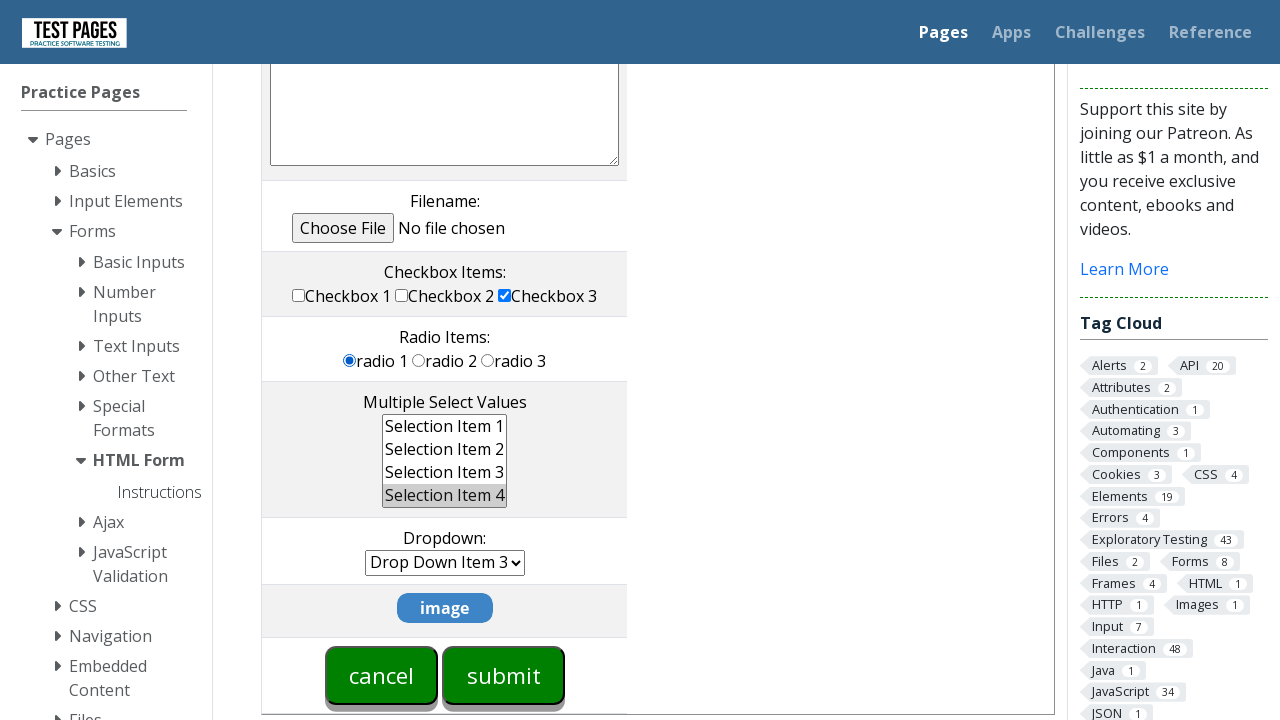

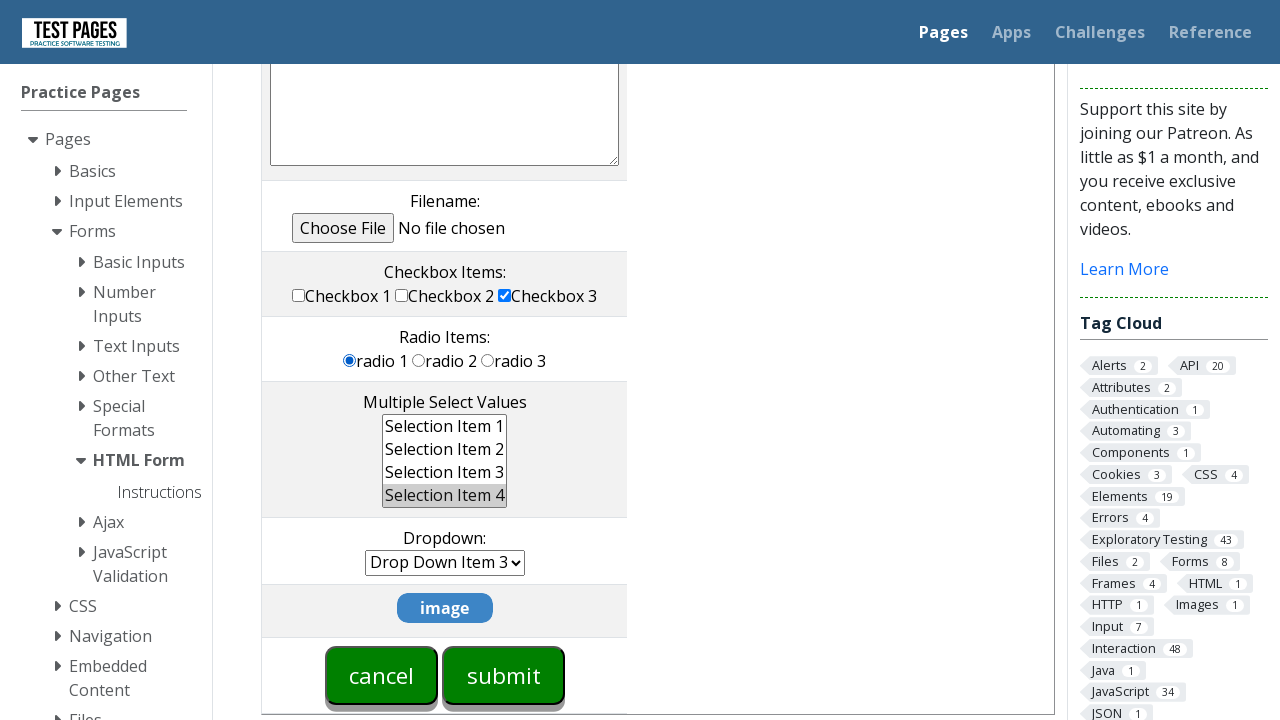